Tests custom checkbox on Google Forms by checking and unchecking a checkbox option and verifying its aria-checked attribute state

Starting URL: https://docs.google.com/forms/d/e/1FAIpQLSfiypnd69zhuDkjKgqvpID9kwO29UCzeCVrGGtbNPZXQok0jA/viewform

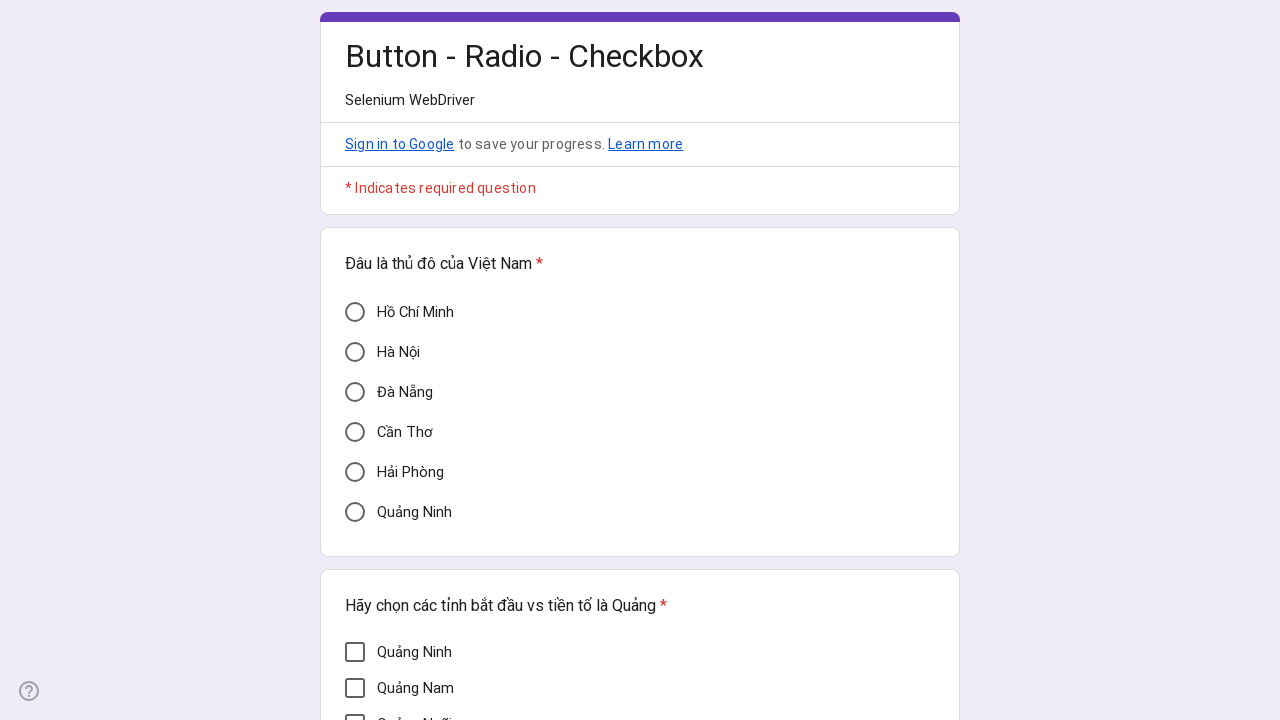

Located the 'Mì Quảng' checkbox option
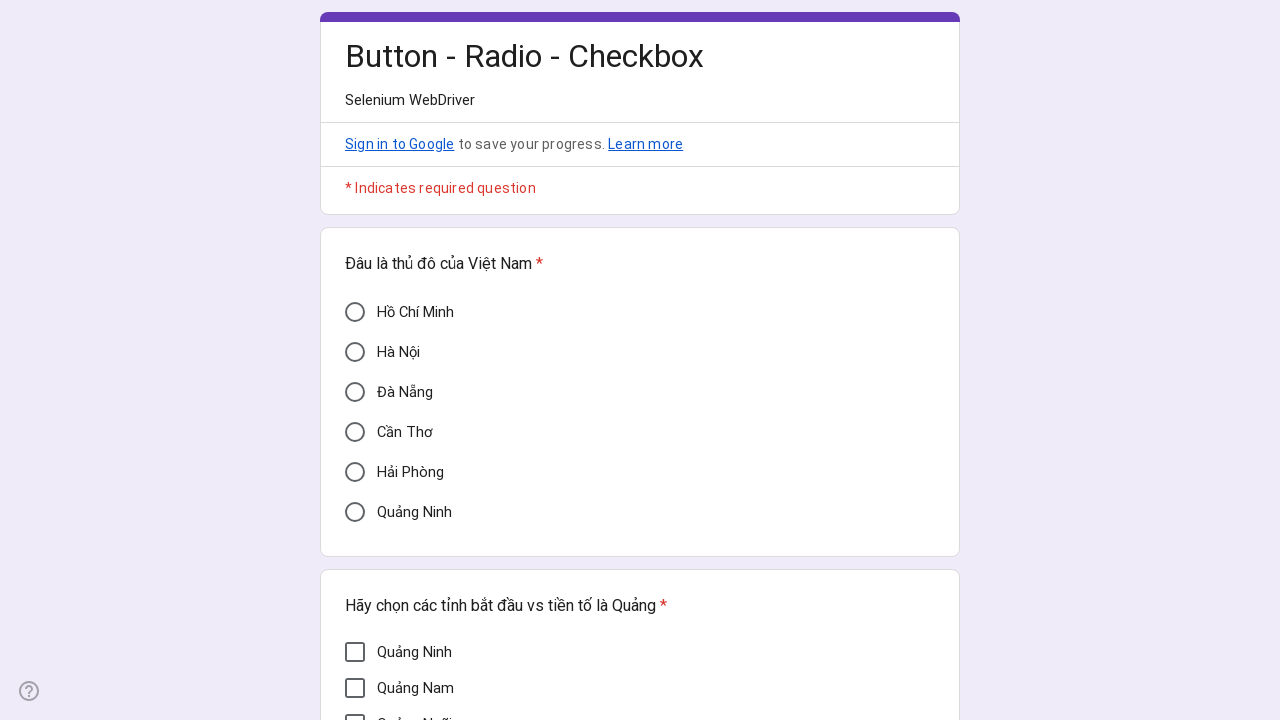

Verified checkbox 'Mì Quảng' is unchecked (aria-checked='false')
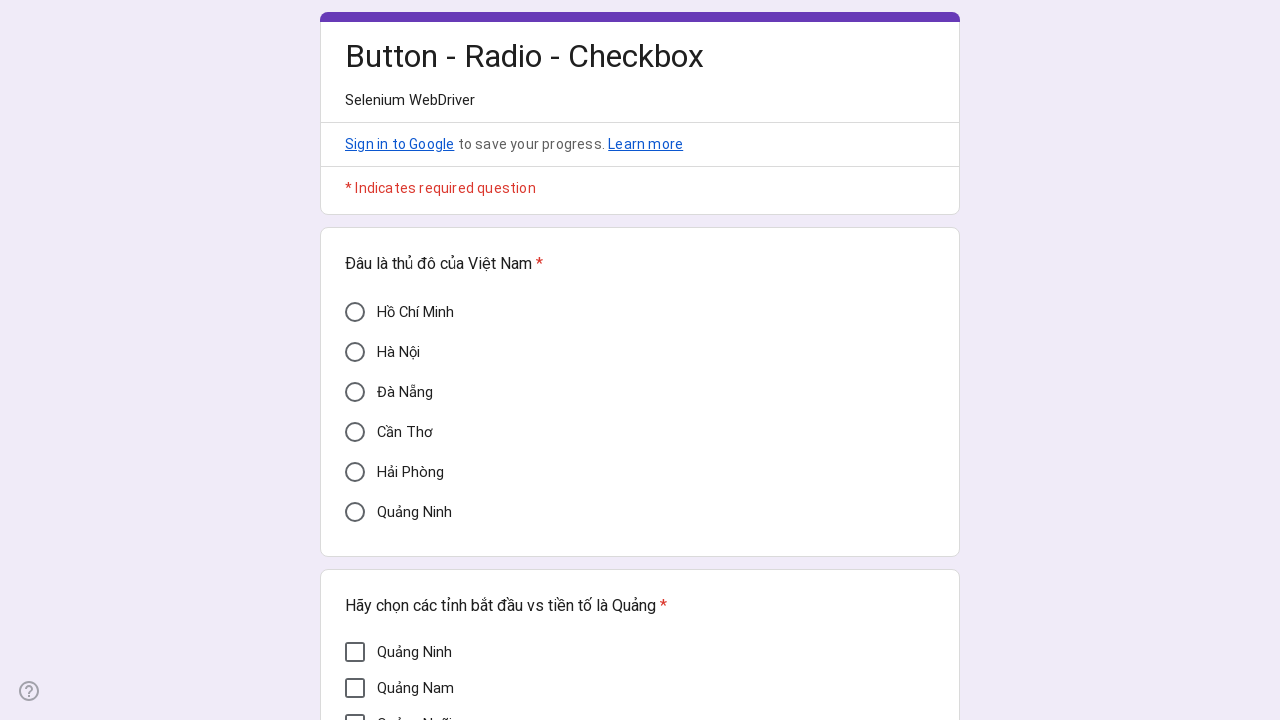

Clicked on 'Mì Quảng' checkbox to check it at (355, 377) on div[aria-label='Mì Quảng']
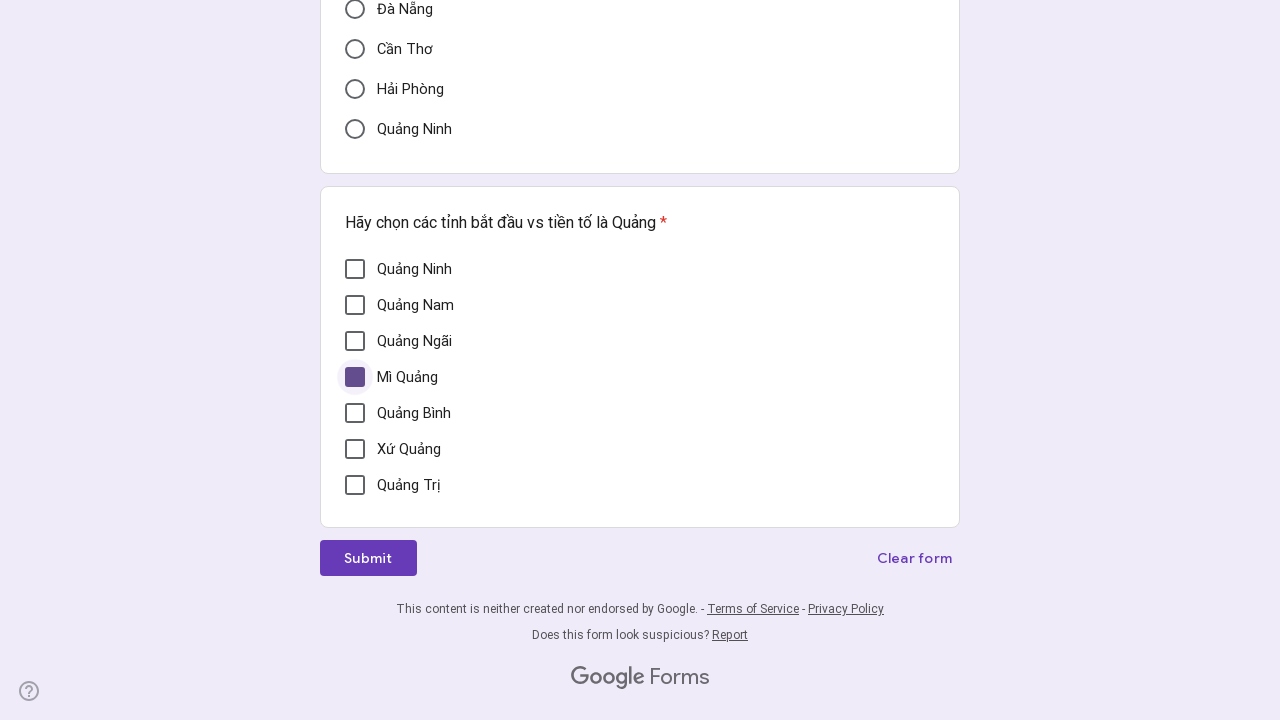

Asserted that 'Mì Quảng' checkbox is now checked (aria-checked='true')
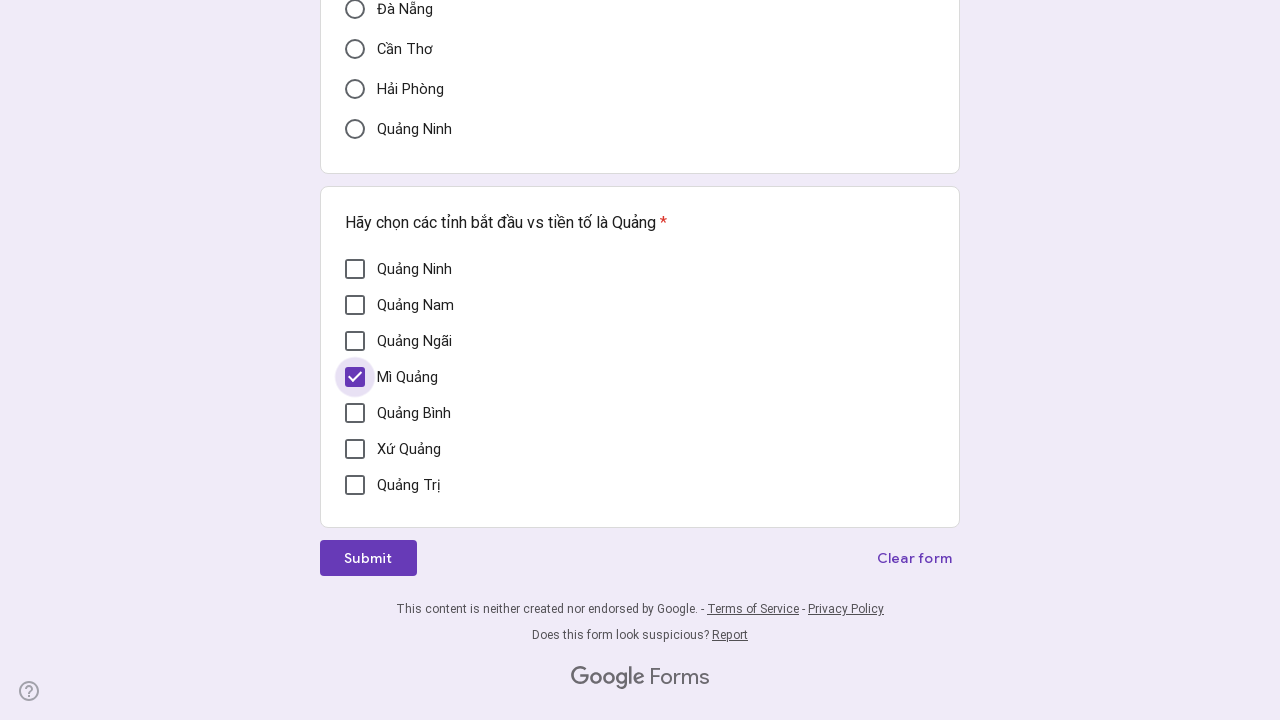

Verified checkbox 'Mì Quảng' is checked (aria-checked='true')
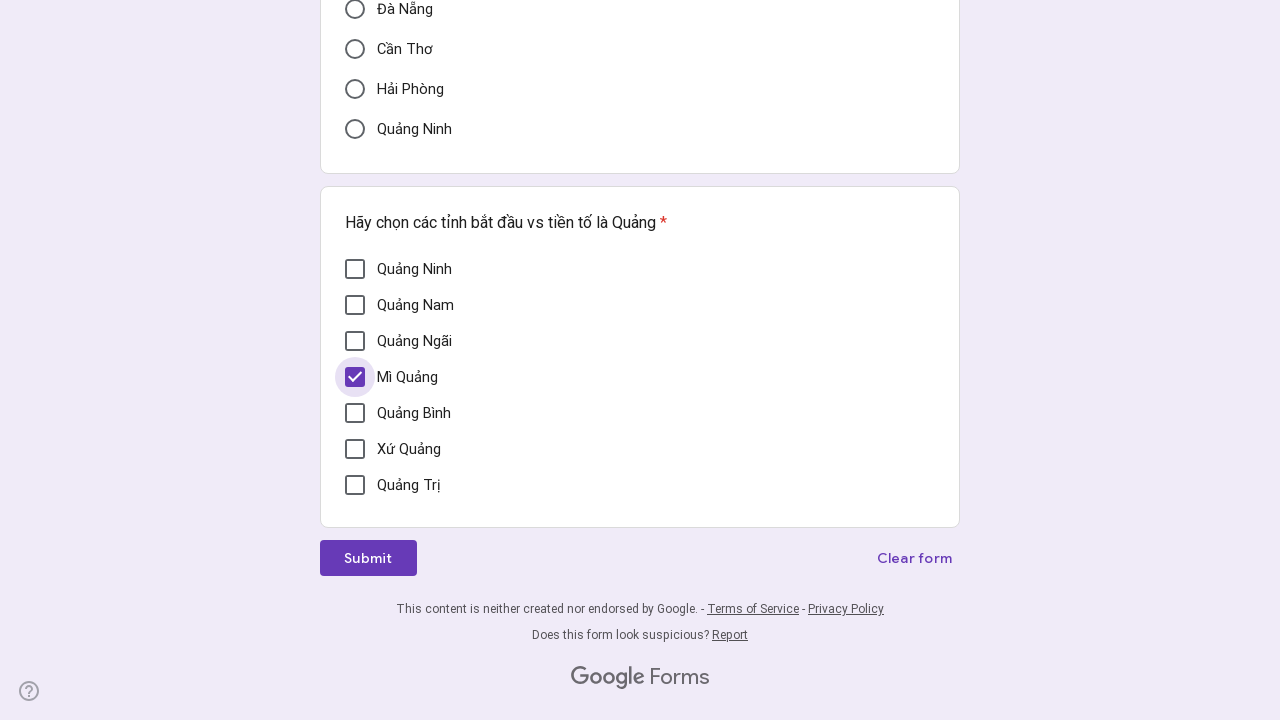

Clicked on 'Mì Quảng' checkbox to uncheck it at (355, 377) on div[aria-label='Mì Quảng']
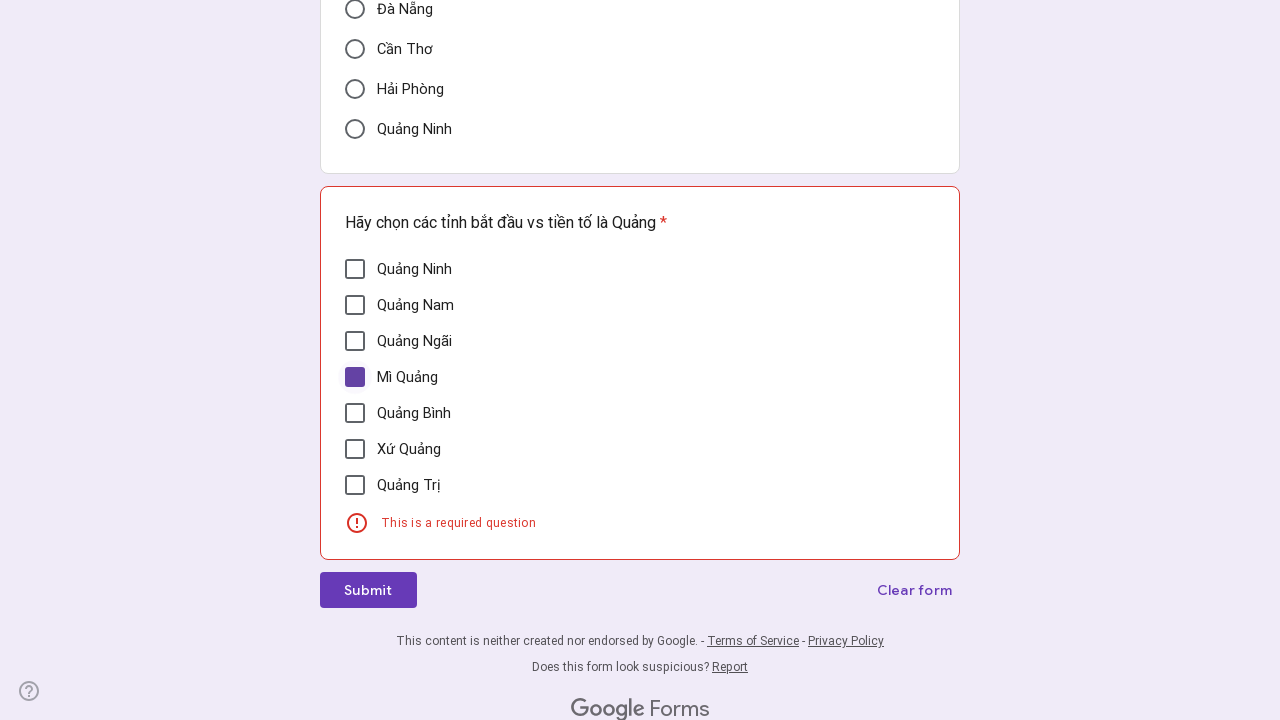

Asserted that 'Mì Quảng' checkbox is now unchecked (aria-checked='false')
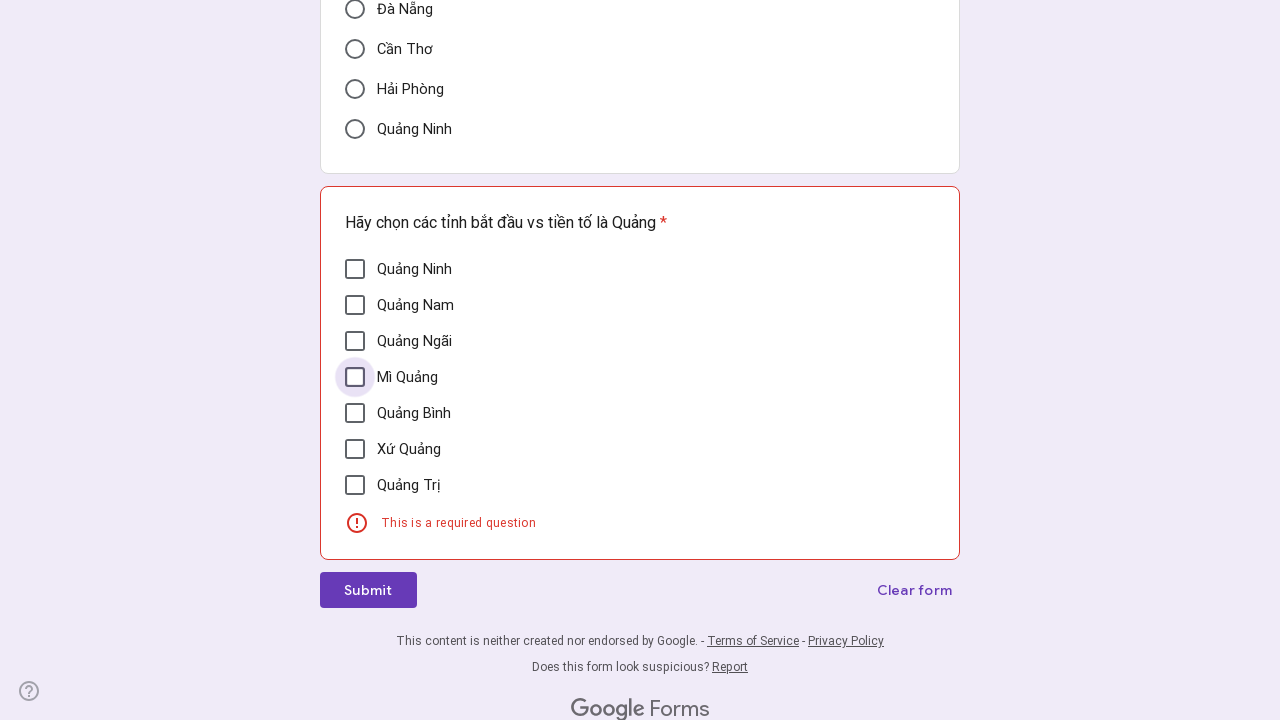

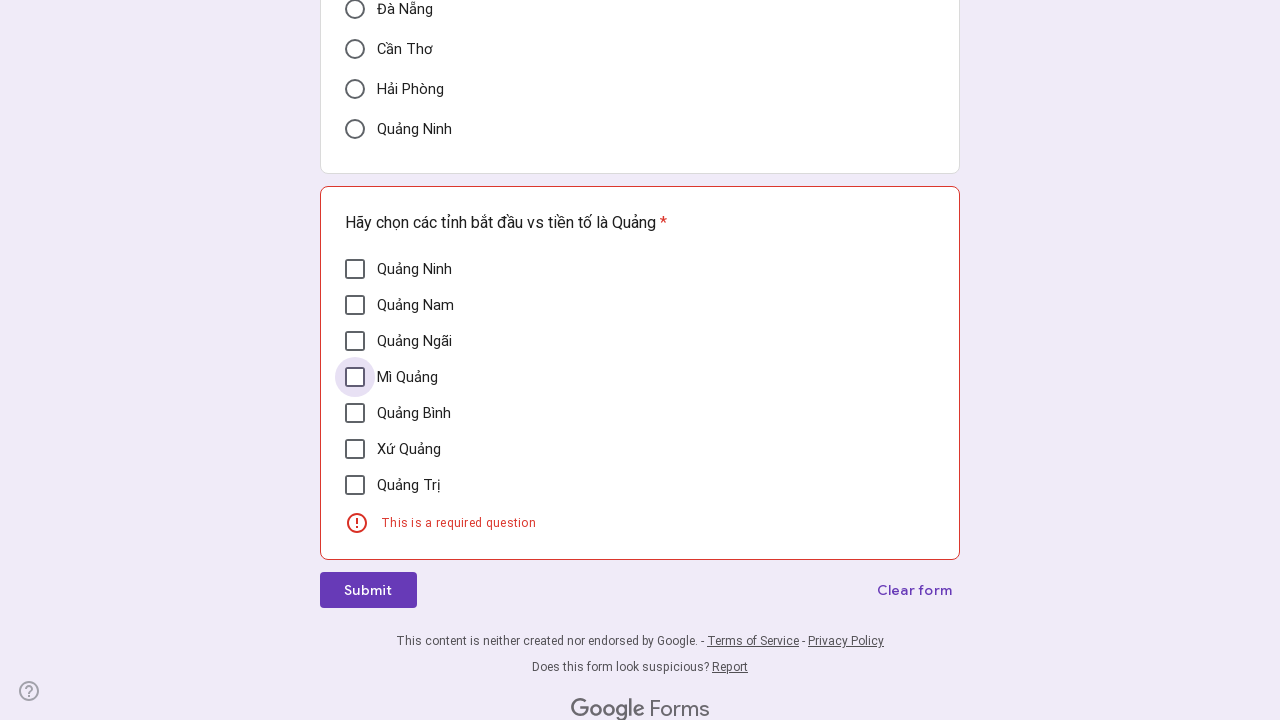